Navigates to a movie listing page, waits for items to load, then clicks on the first movie item to view its detail page and waits for the detail content to be visible.

Starting URL: https://spa2.scrape.center/page/1

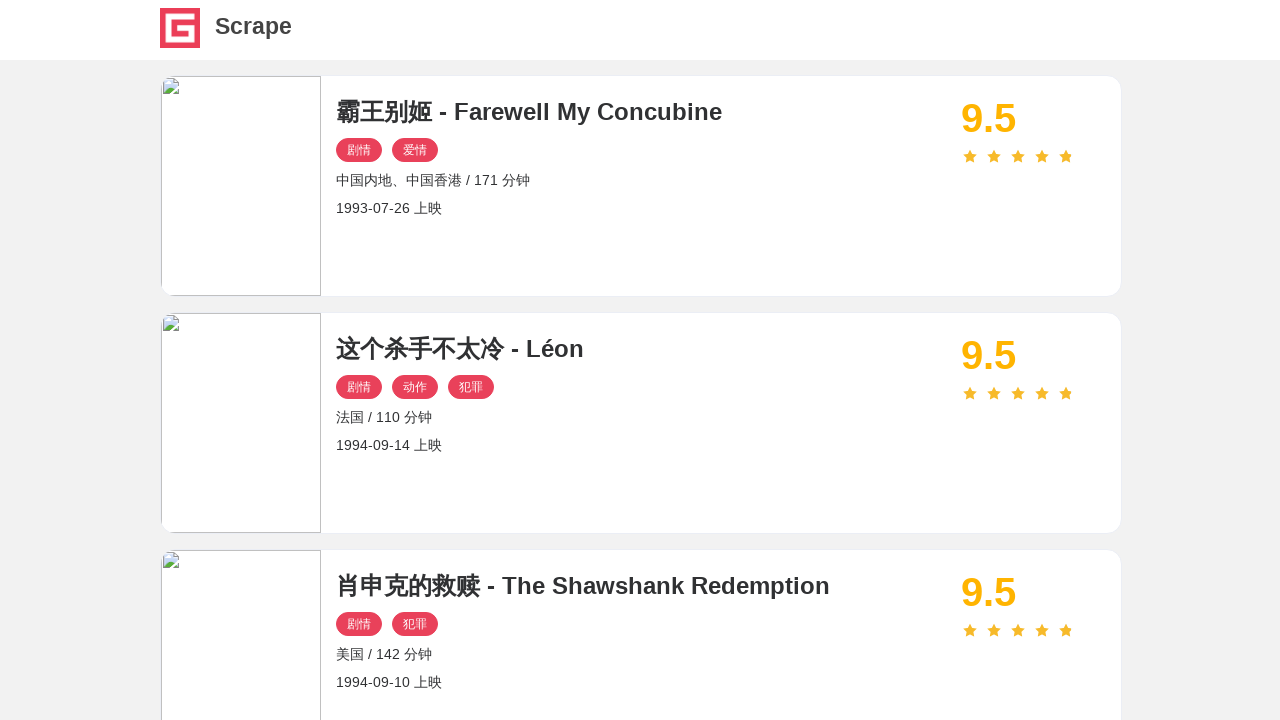

Navigated to movie listing page
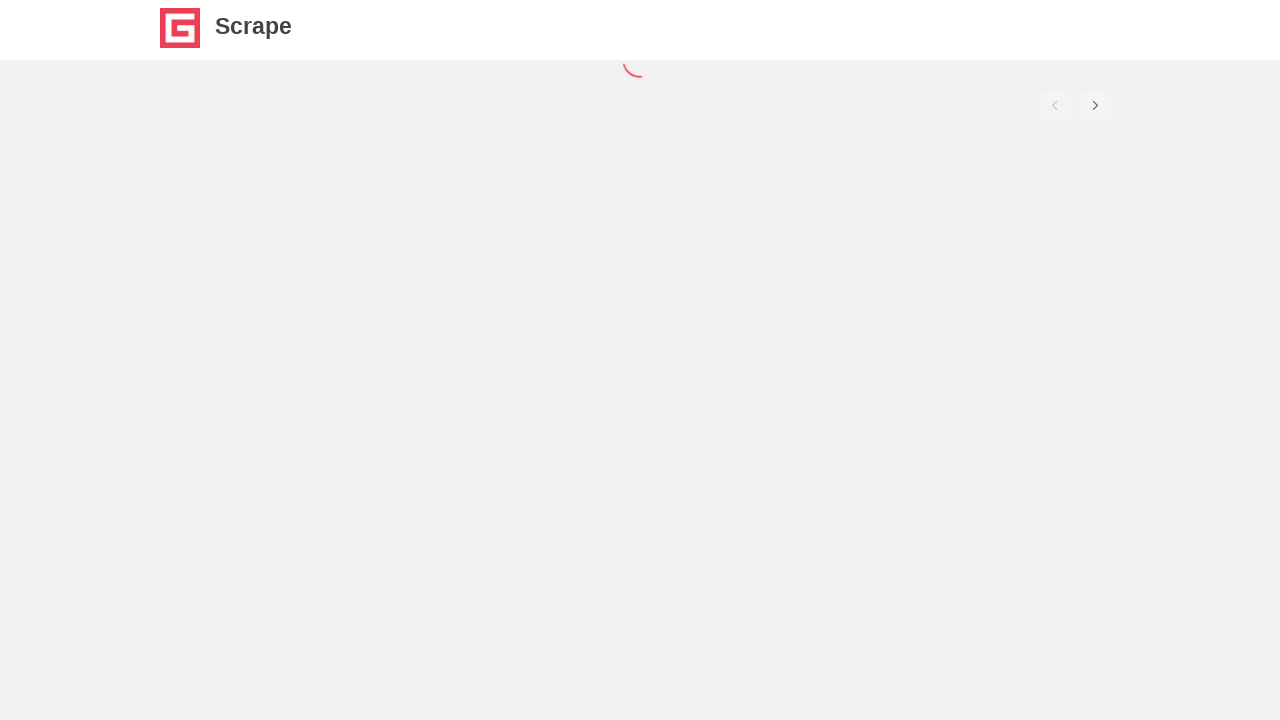

Movie items loaded on listing page
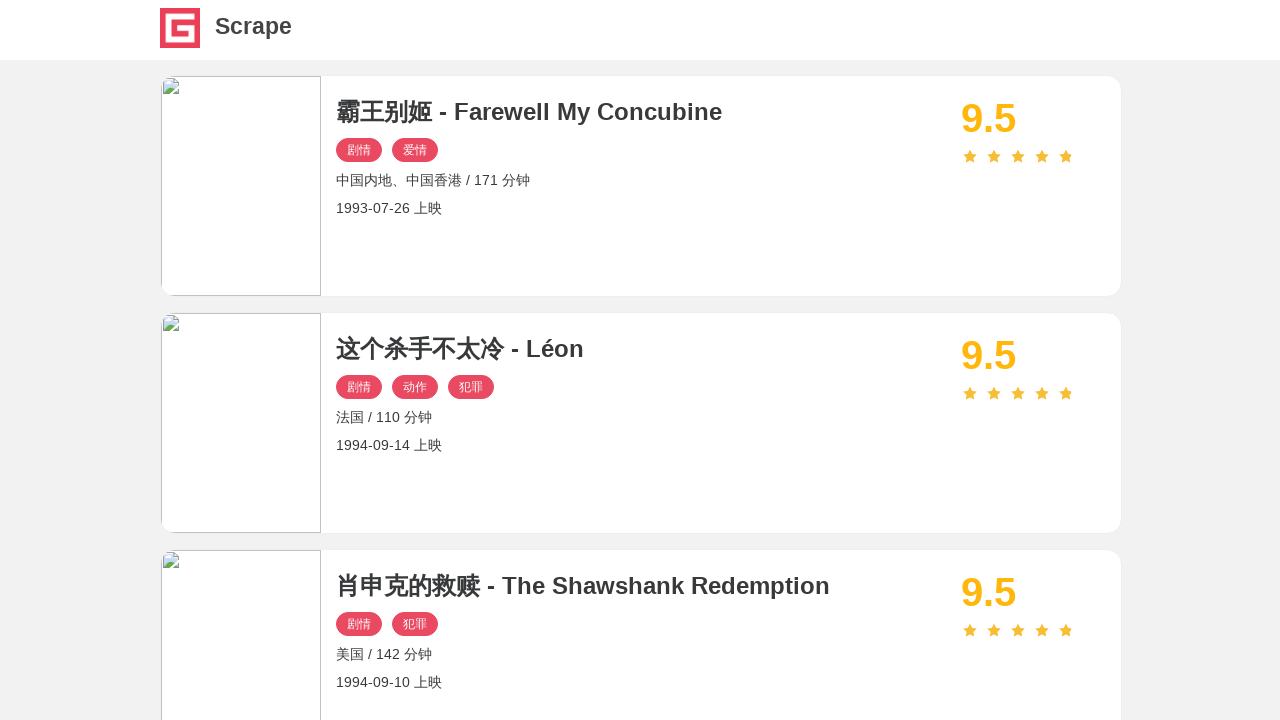

Clicked on first movie item at (641, 112) on #index .item .name >> nth=0
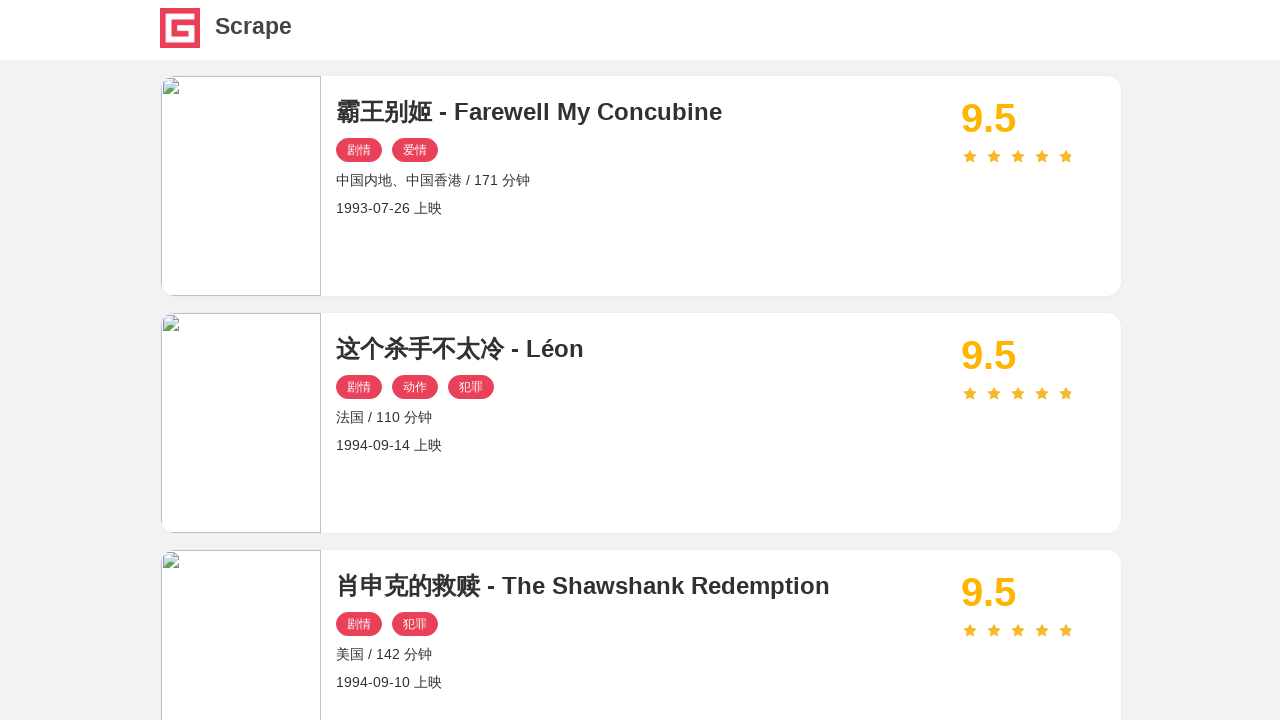

Movie detail page content loaded
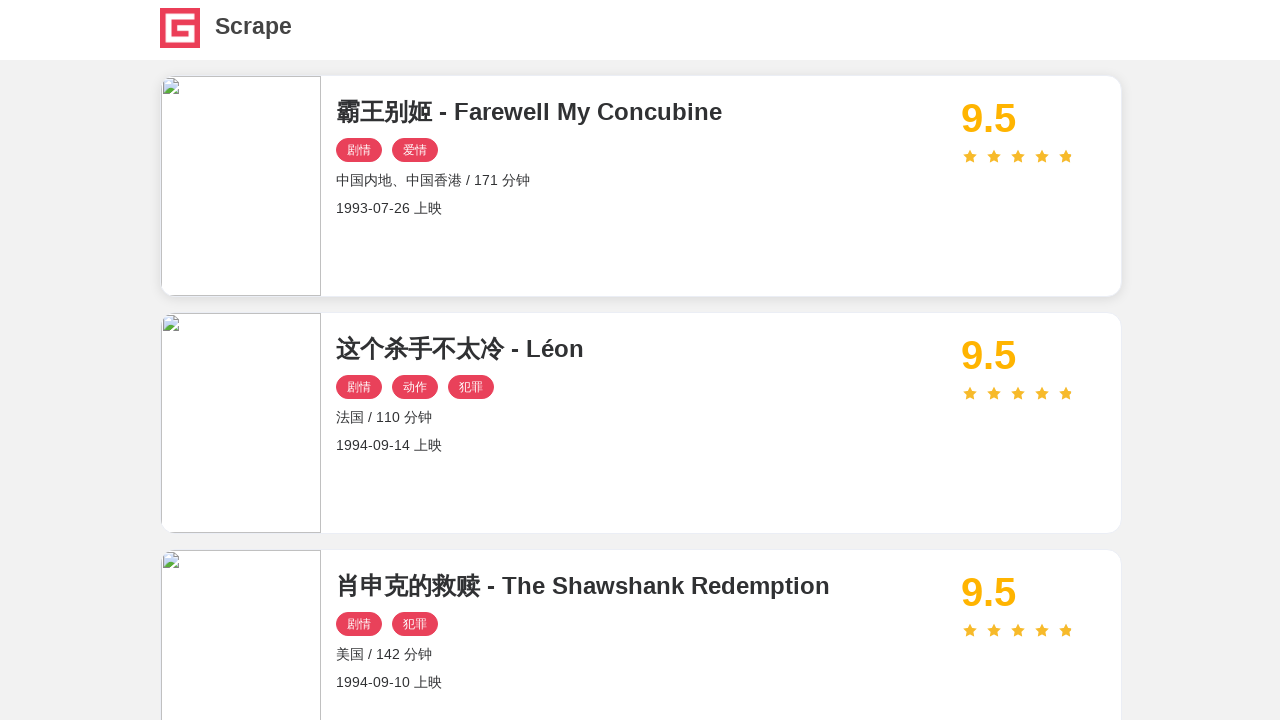

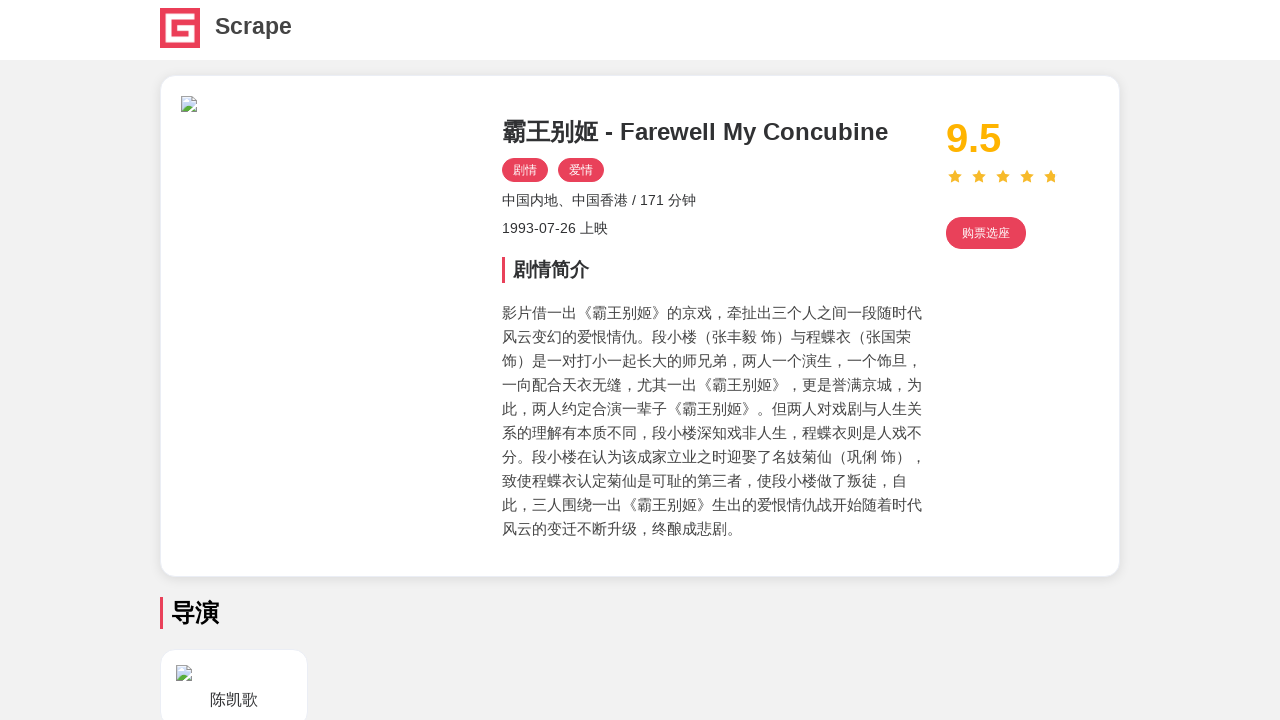